Tests the text box form on DemoQA by filling in full name, email, current address, and permanent address fields, then submitting the form.

Starting URL: https://demoqa.com/text-box

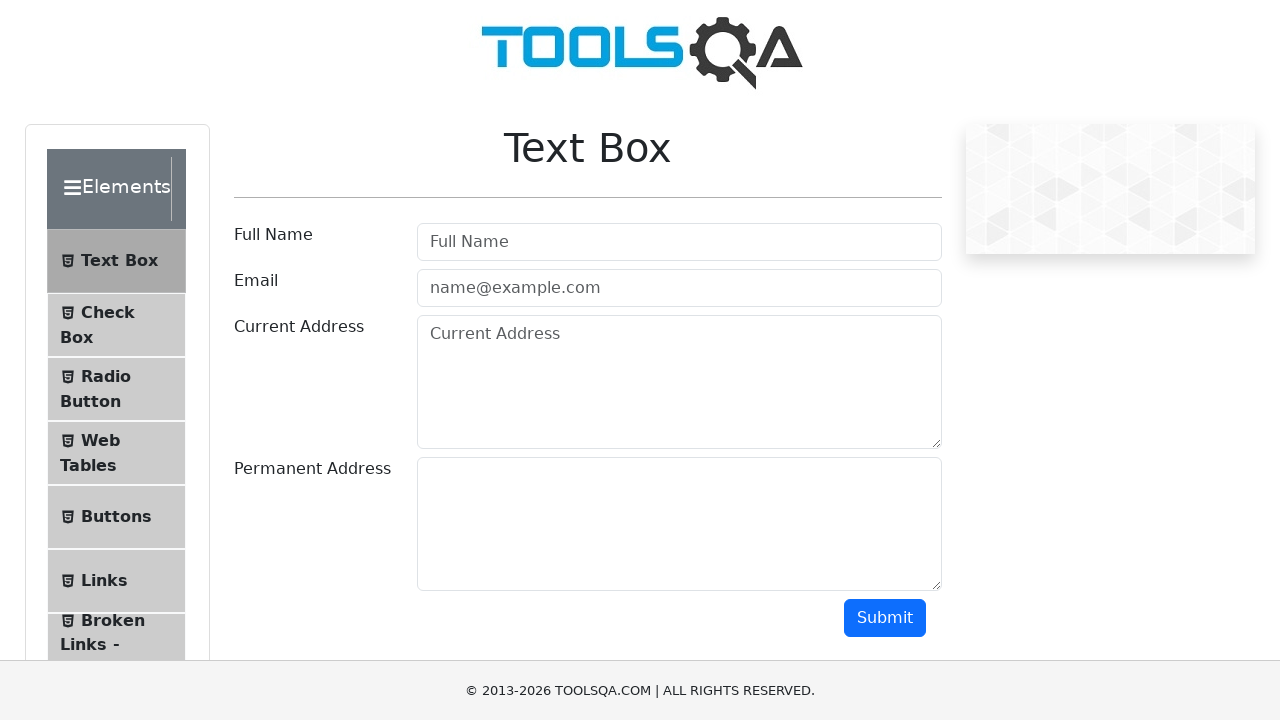

Filled in full name field with 'Sarah Johnson' on input[placeholder='Full Name']
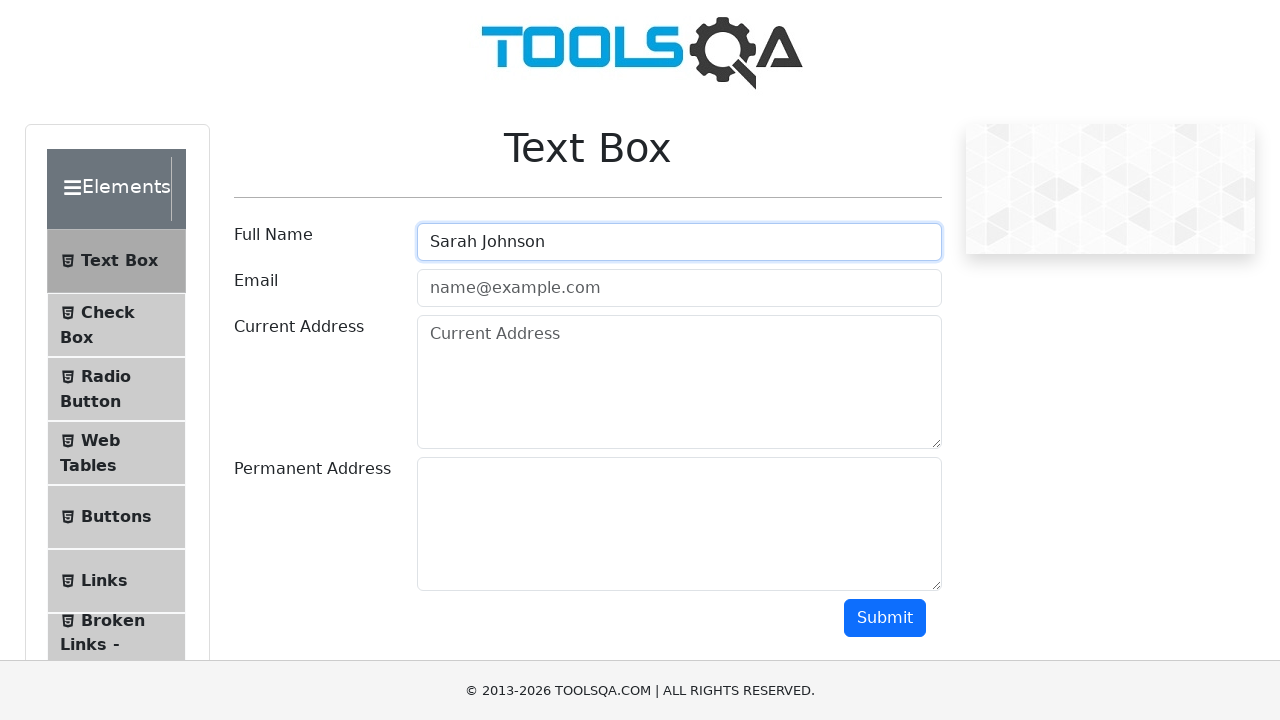

Filled in email field with 'sarah.johnson@example.com' on input[type='email']
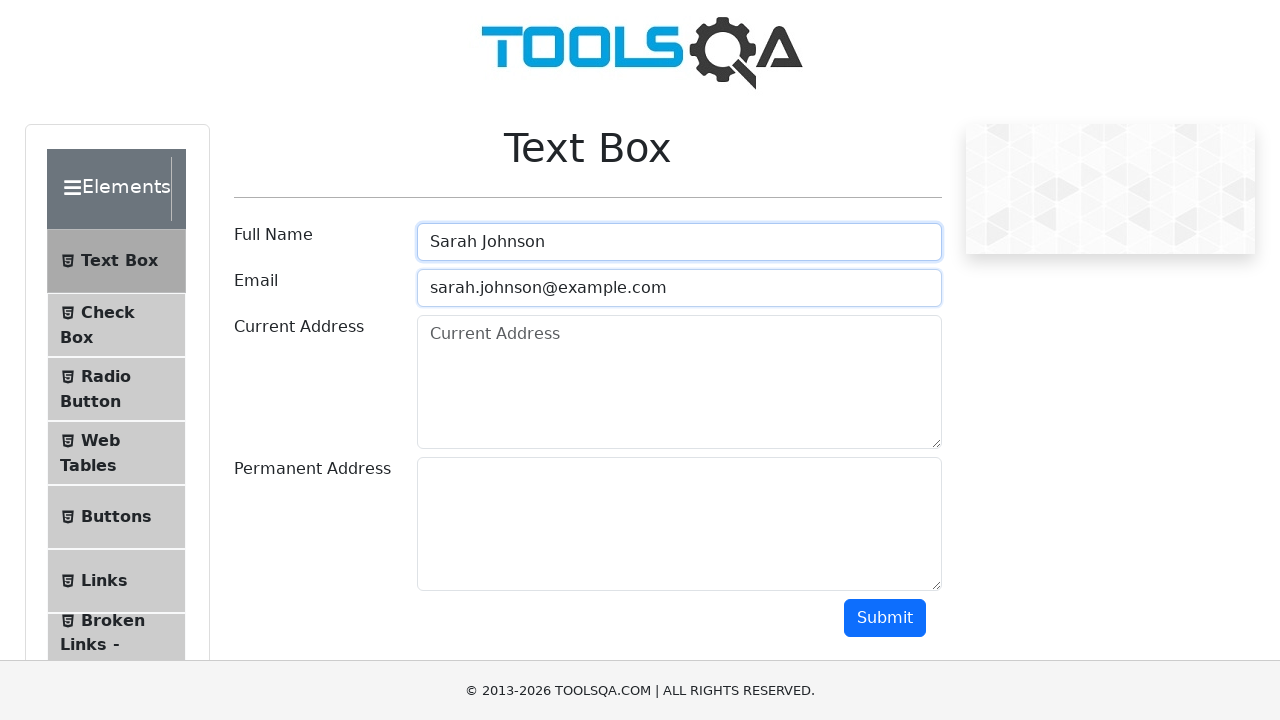

Filled in current address field with '123 Oak Street, Apartment 4B, Springfield' on textarea[placeholder='Current Address']
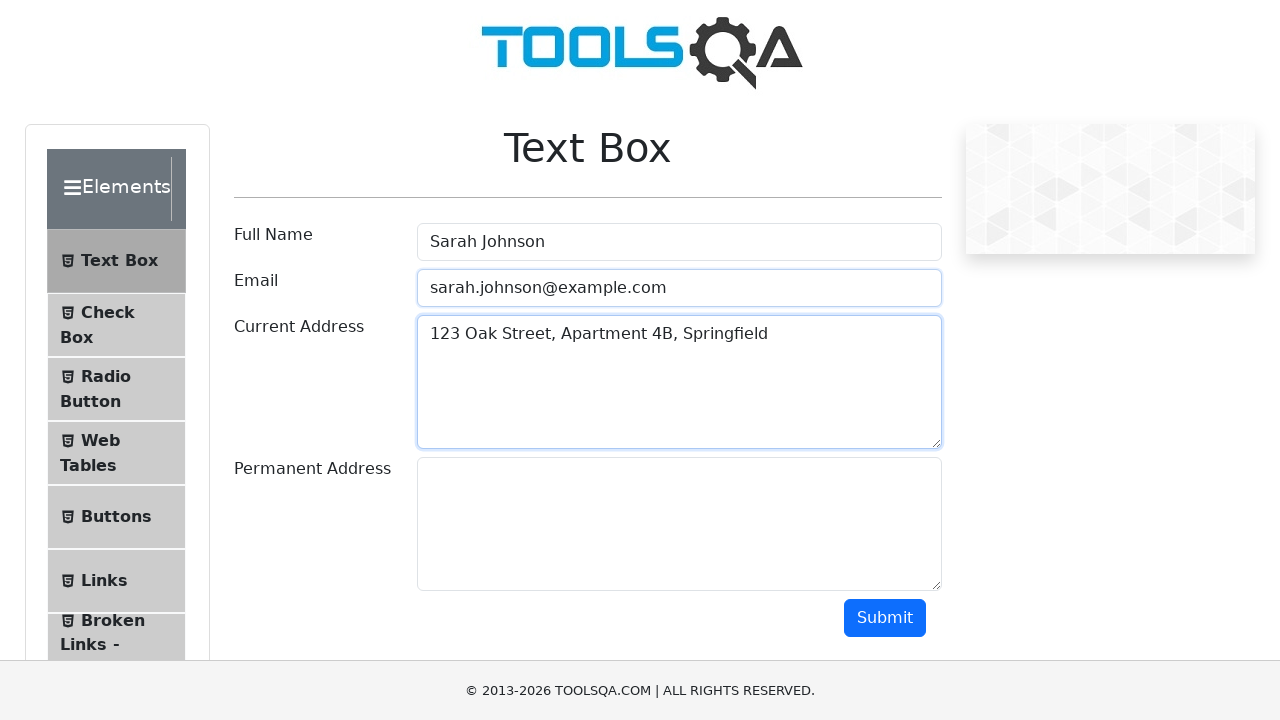

Filled in permanent address field with '456 Maple Avenue, Suite 200, Riverdale' on textarea[id='permanentAddress']
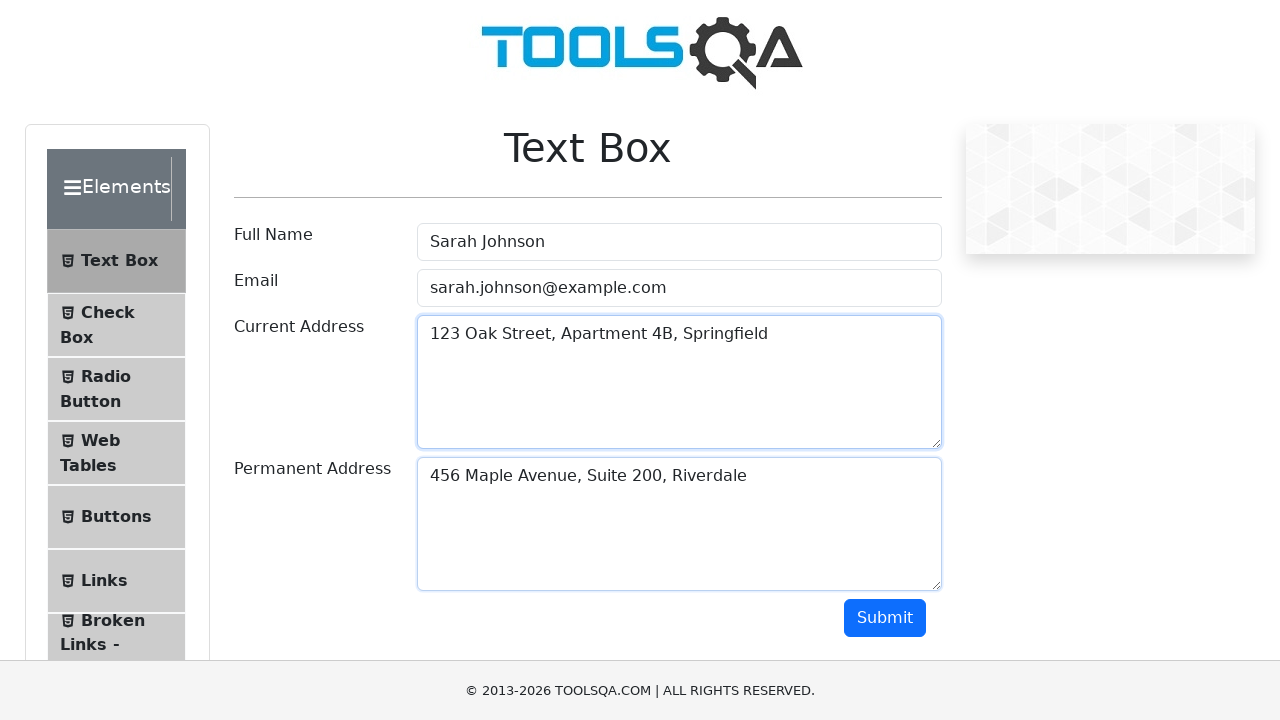

Clicked submit button to submit the form at (885, 618) on button[id='submit']
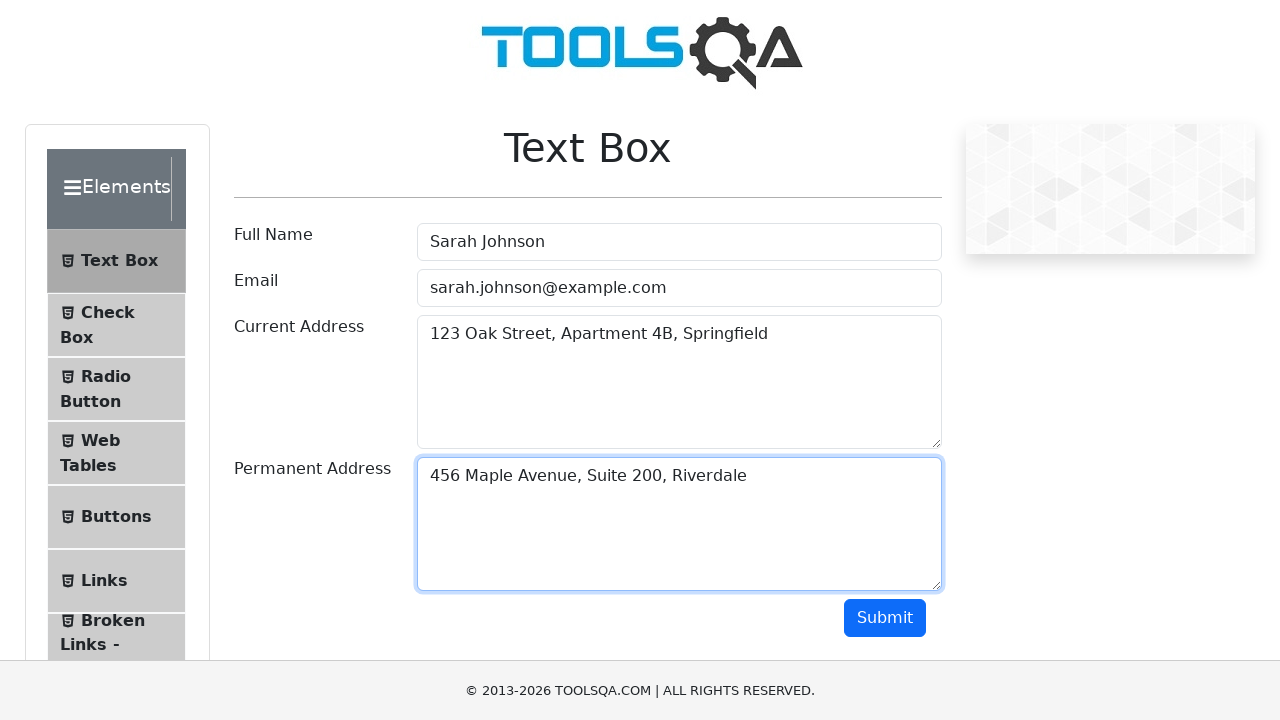

Form output appeared after submission
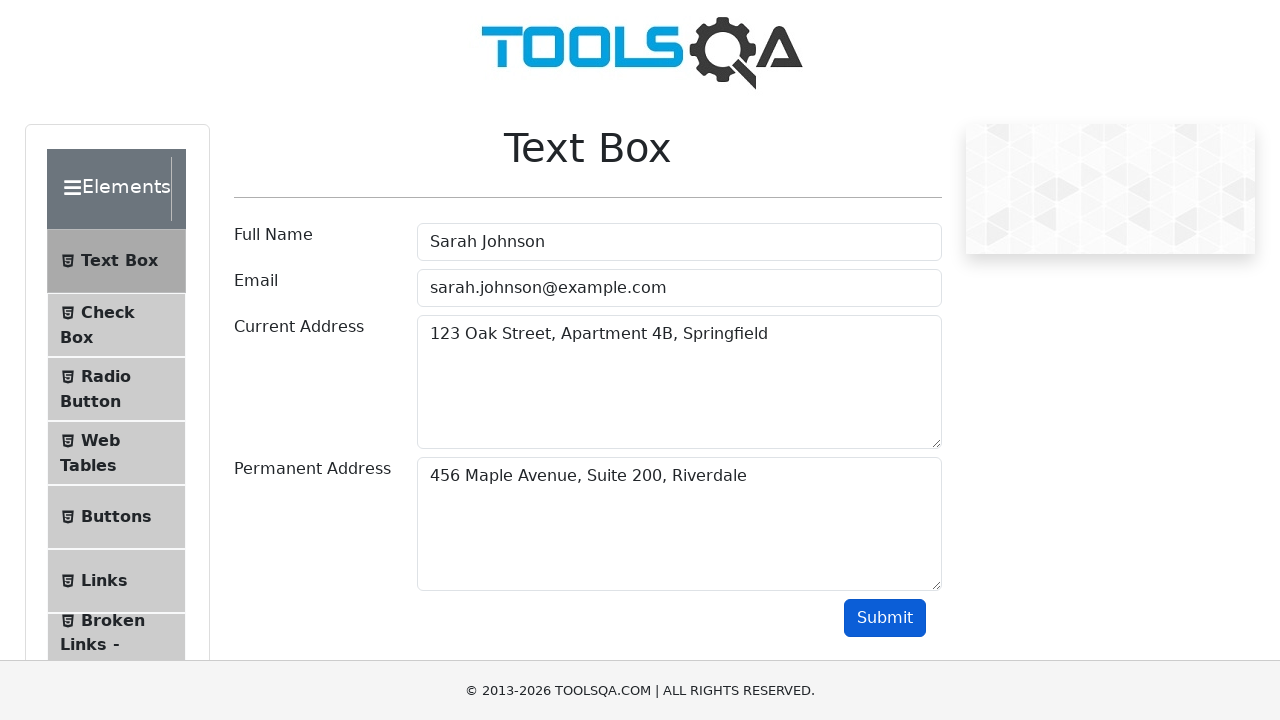

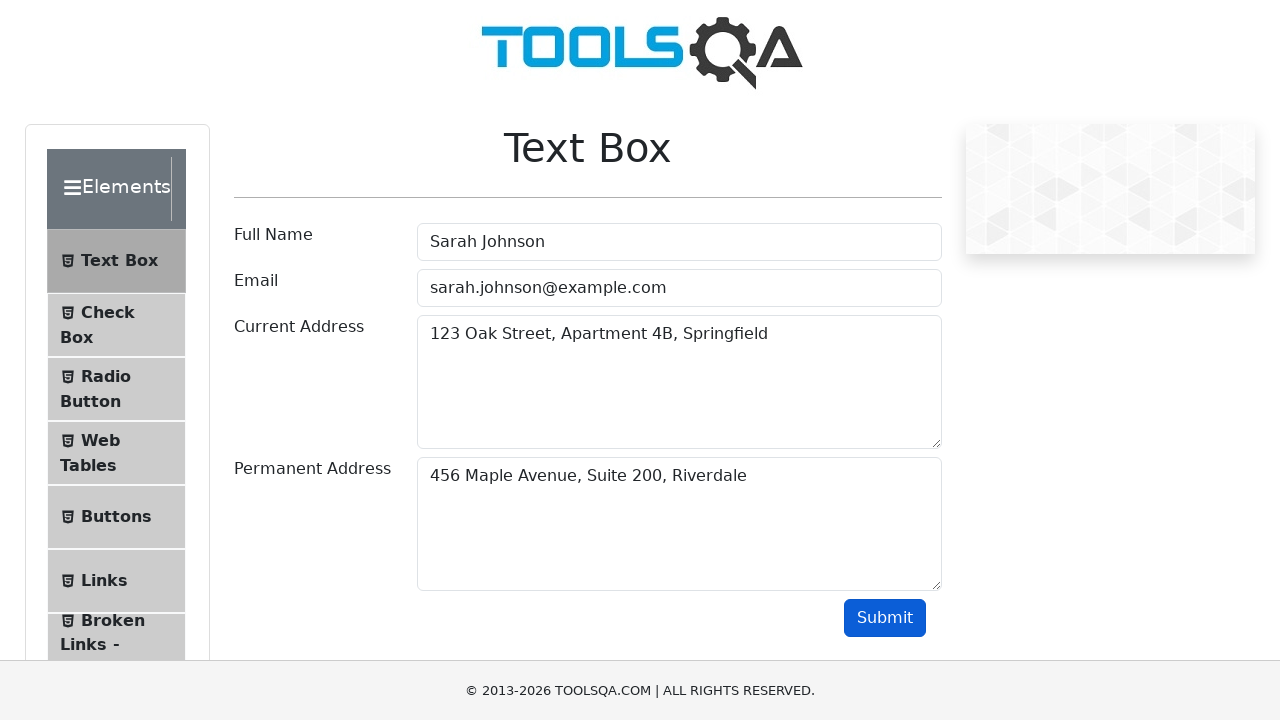